Tests JavaScript alert acceptance by clicking the first button and accepting the alert dialog

Starting URL: https://the-internet.herokuapp.com/javascript_alerts

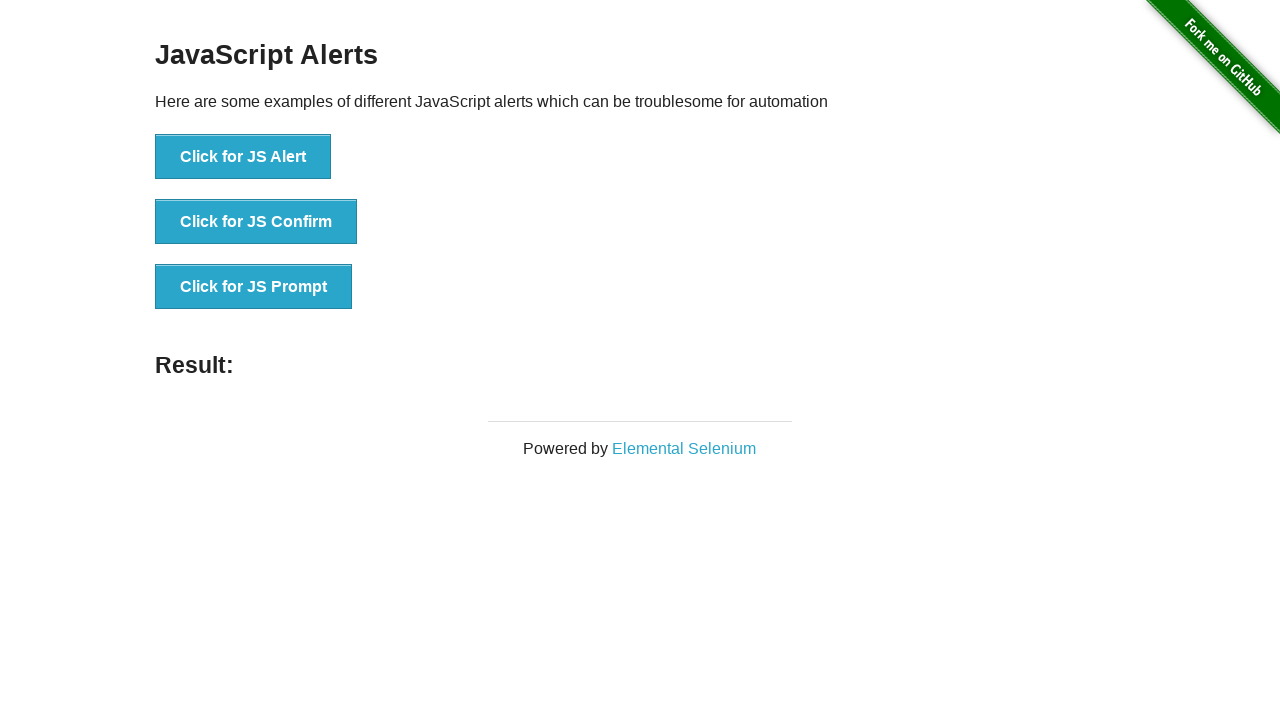

Clicked the first button to trigger JavaScript alert at (243, 157) on xpath=//button[@onclick='jsAlert()']
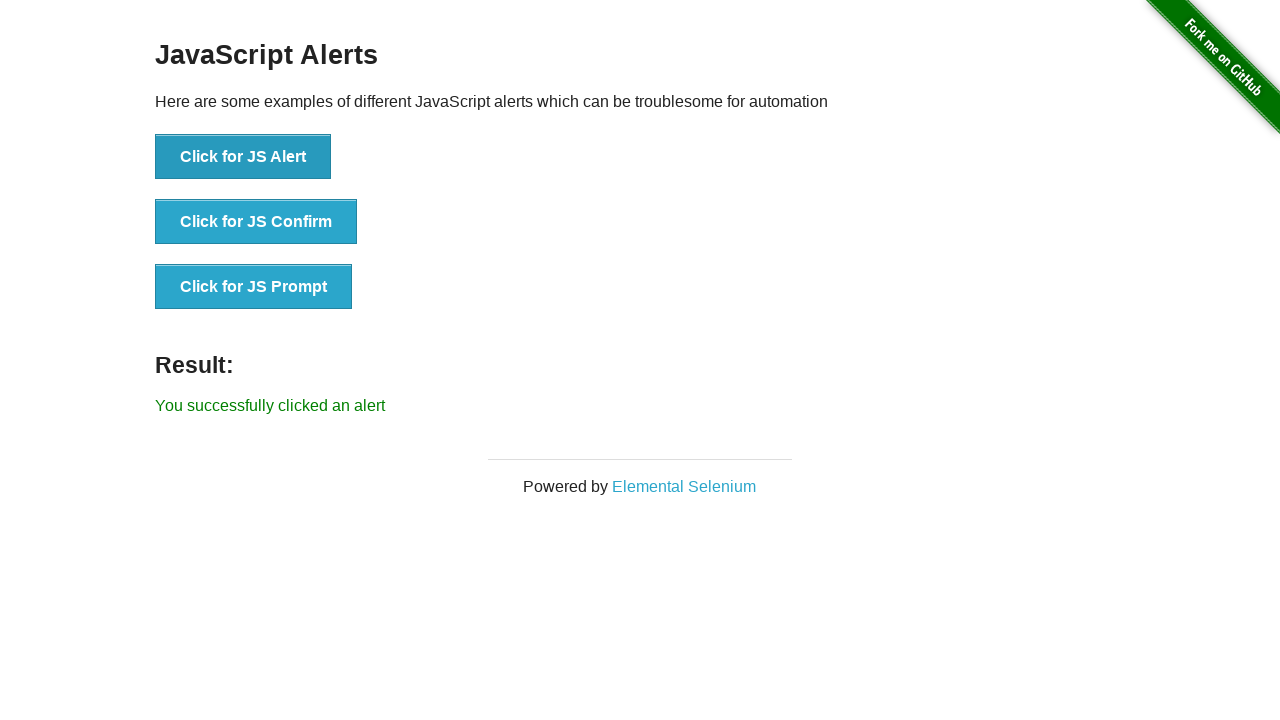

Set up dialog handler to accept the alert
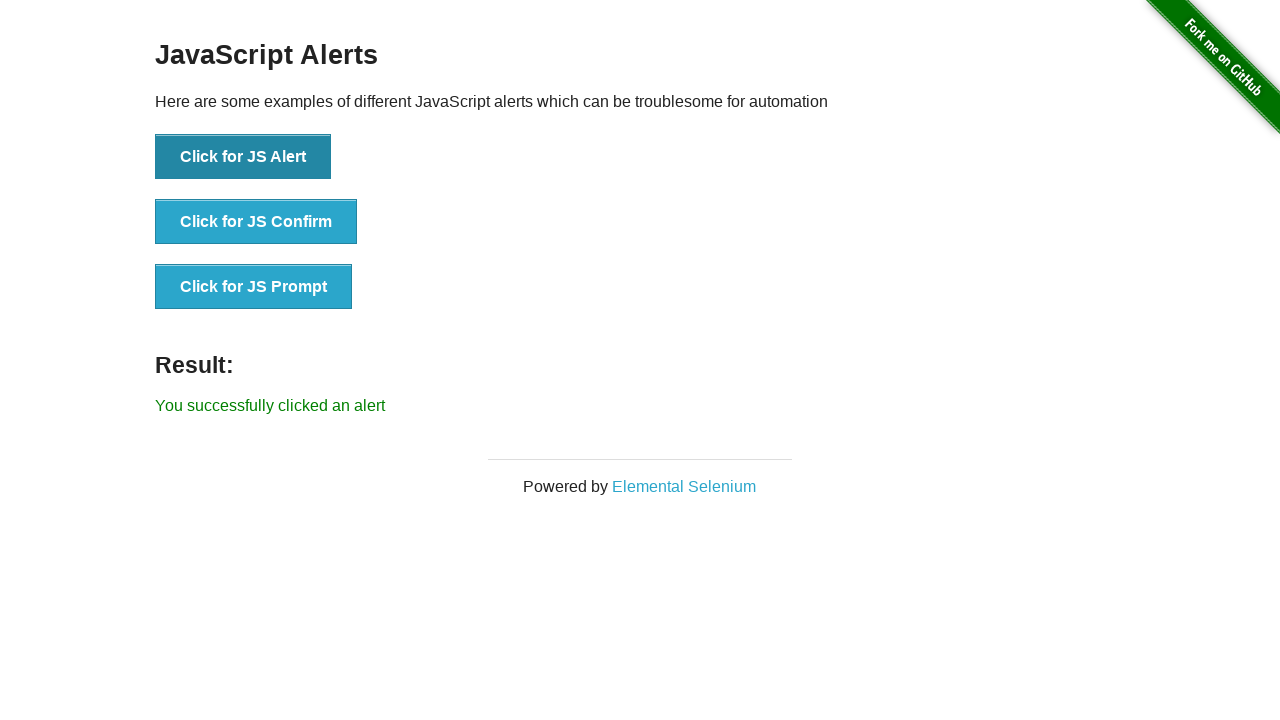

Result message appeared after accepting the alert
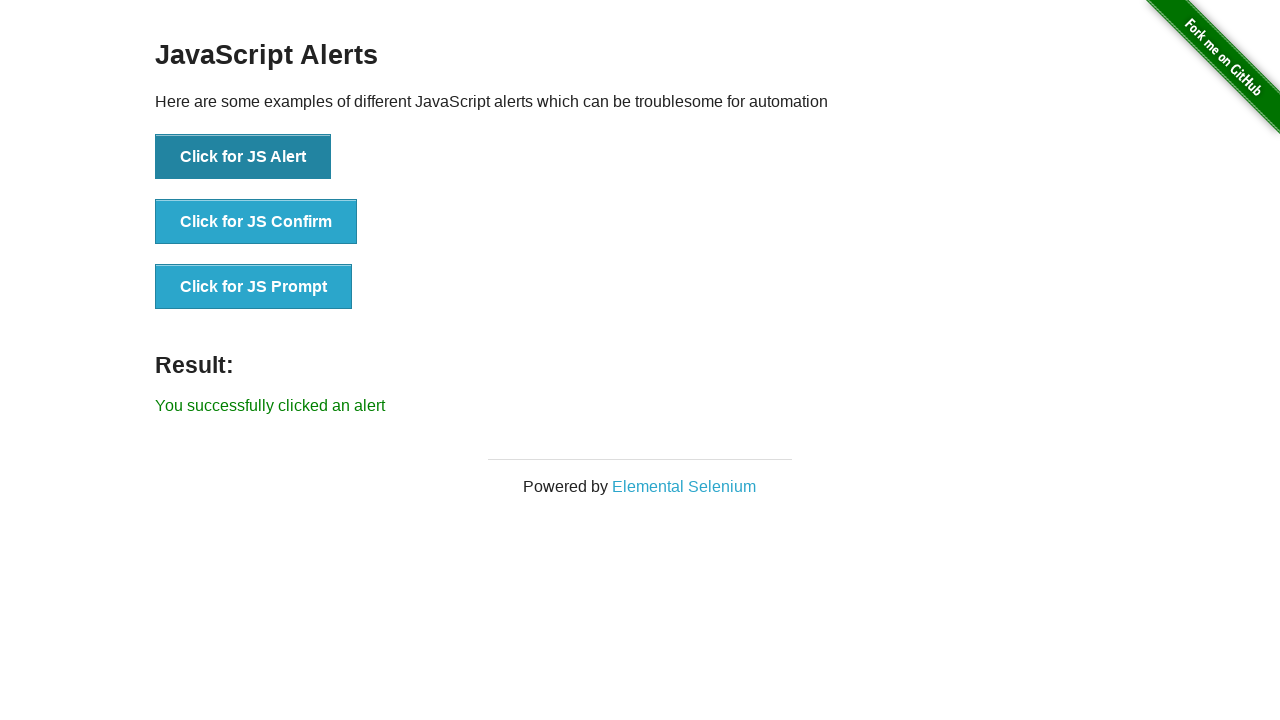

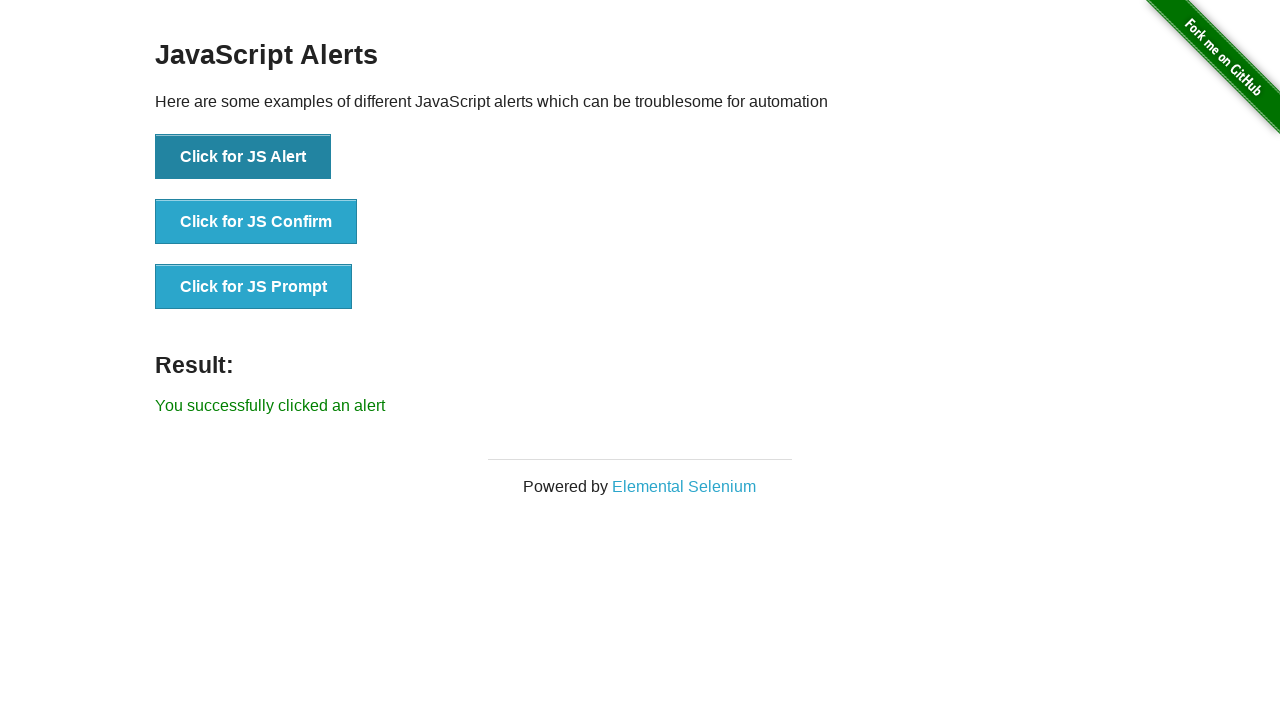